Tests explicit wait for element presence by waiting for specific text content to appear in the magic text element

Starting URL: https://kristinek.github.io/site/examples/sync

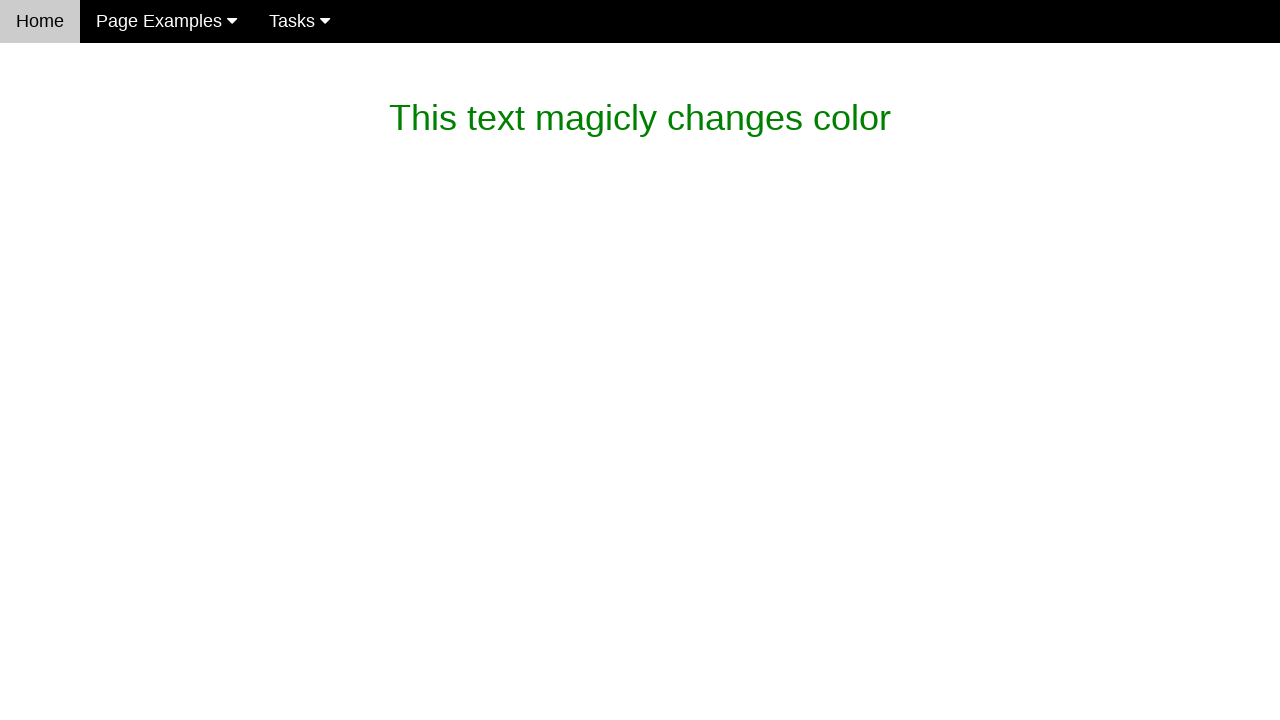

Navigated to explicit wait example page
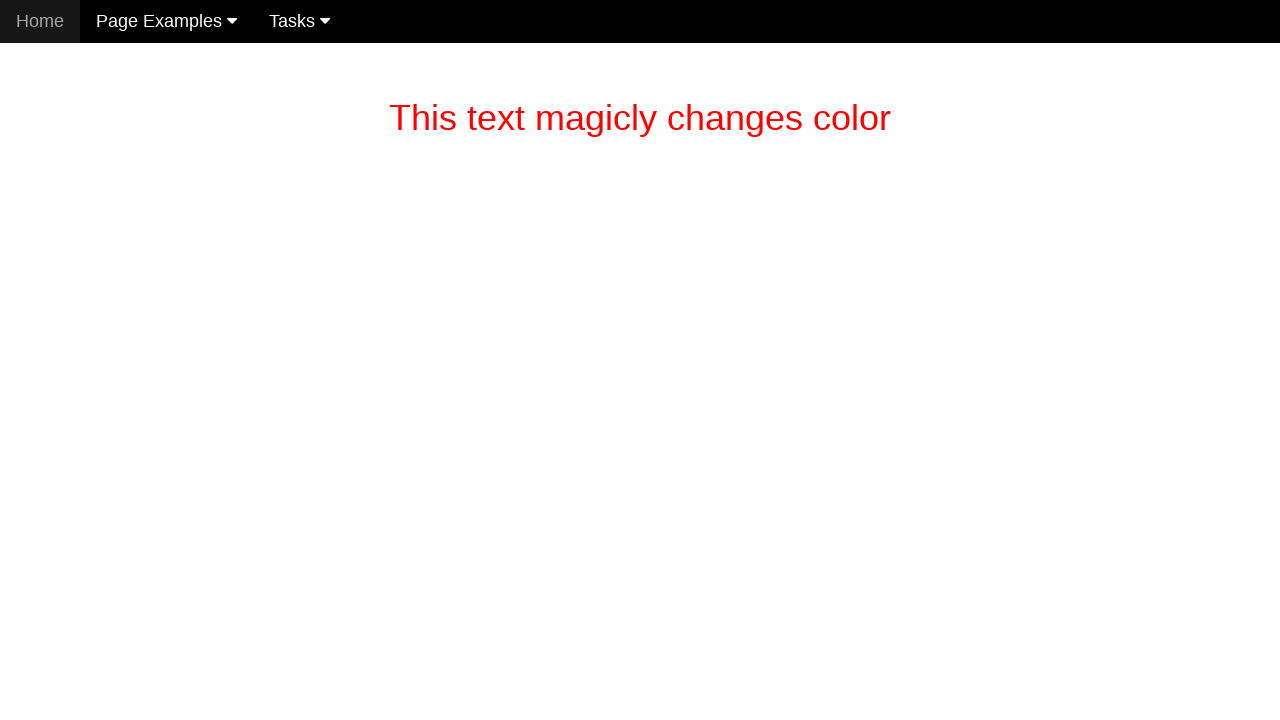

Waited for magic text element to contain expected text 'What is this magic? It's dev magic~'
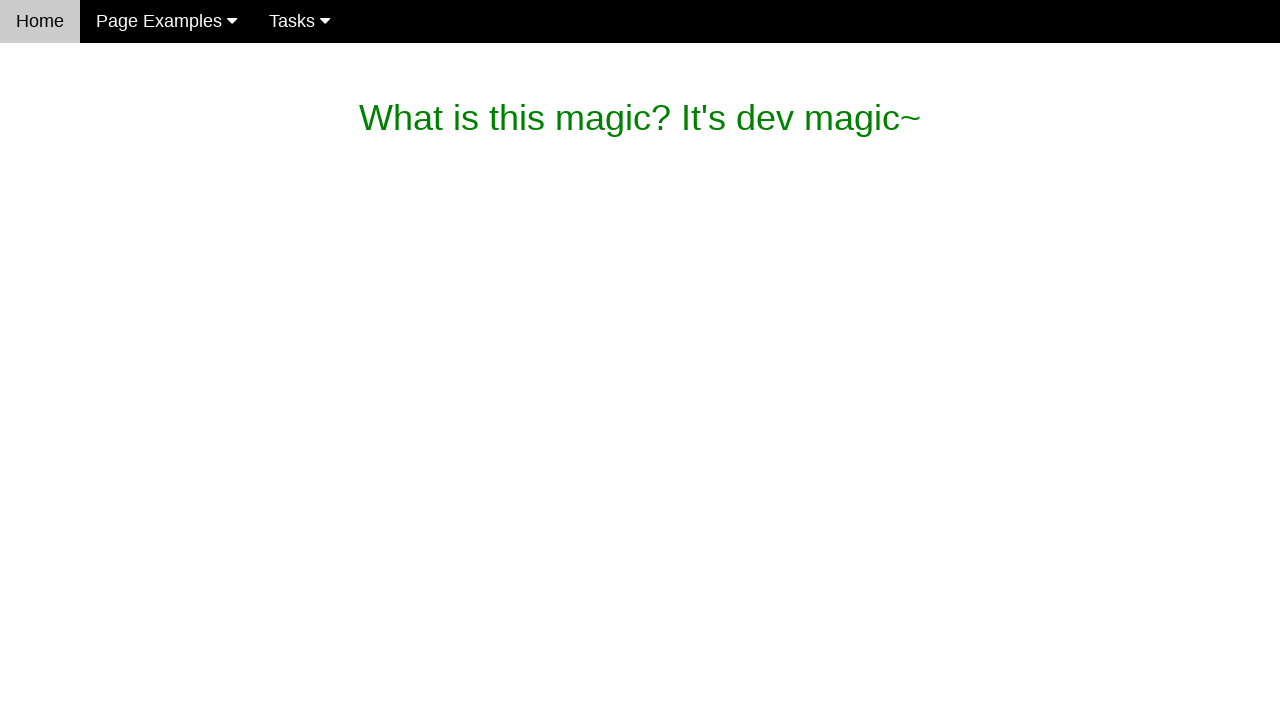

Verified magic text element contains correct text content
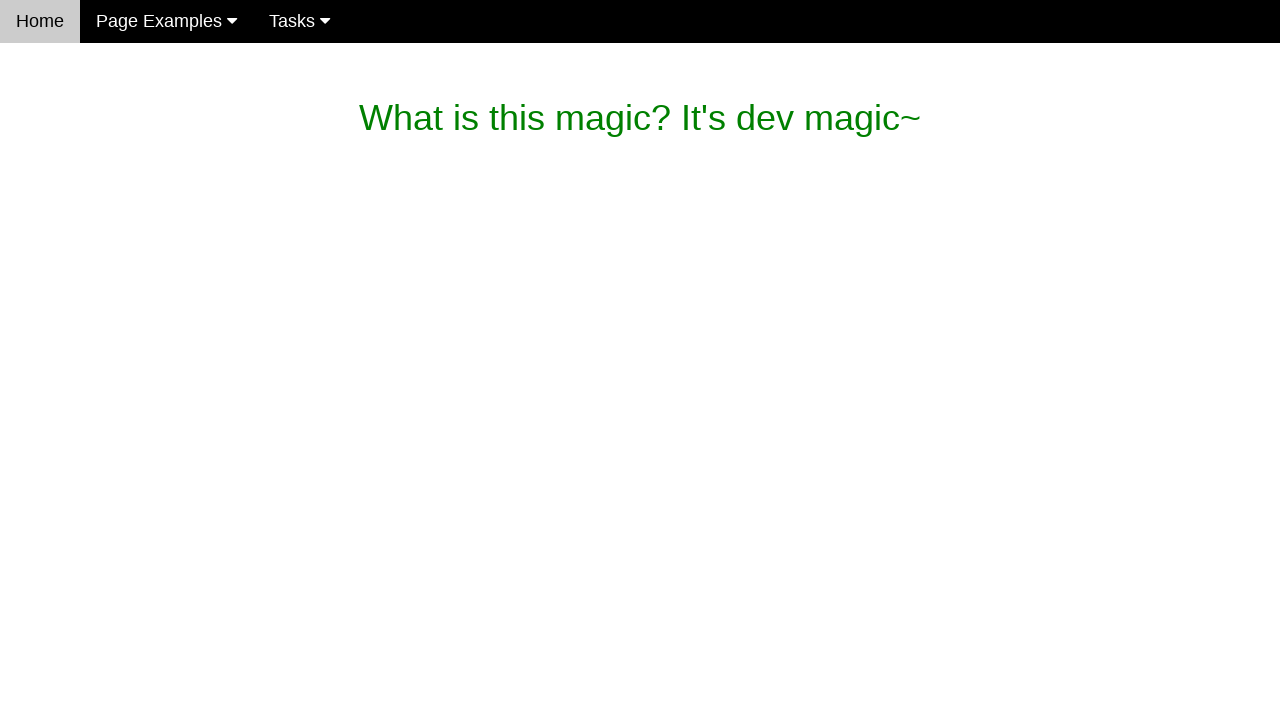

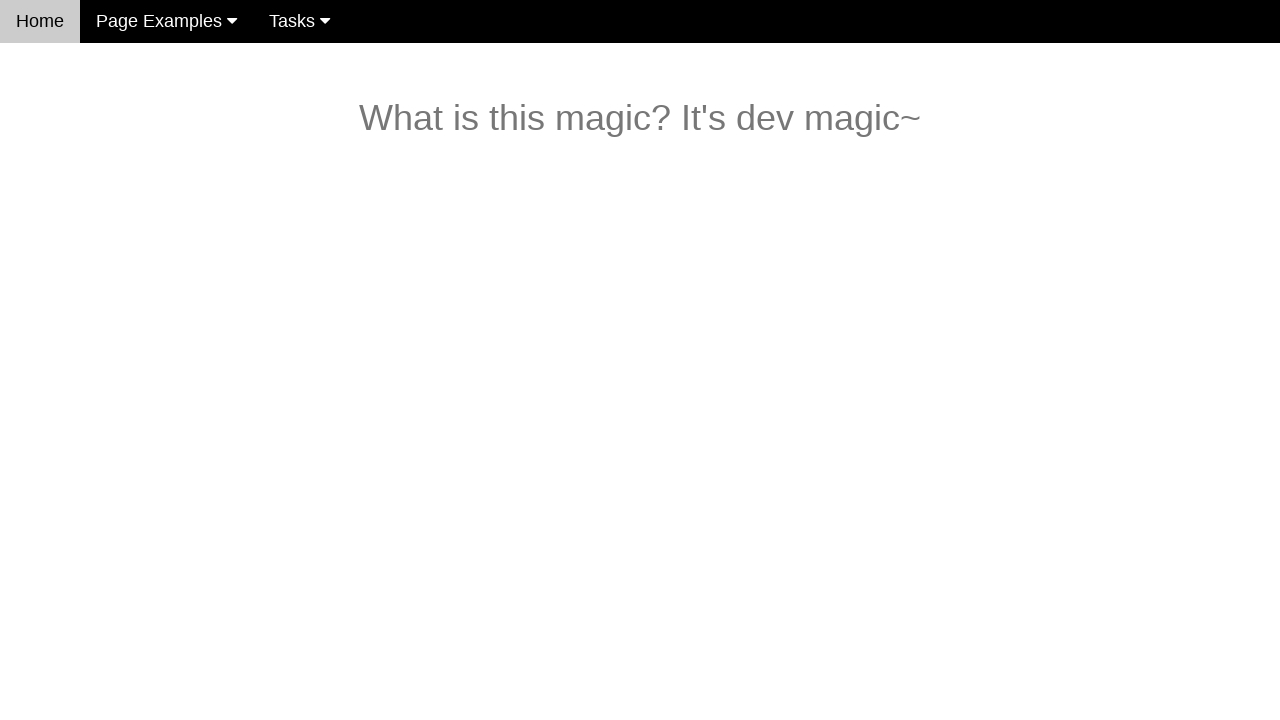